Tests drag and drop by offset action on the draggable element

Starting URL: https://crossbrowsertesting.github.io/drag-and-drop

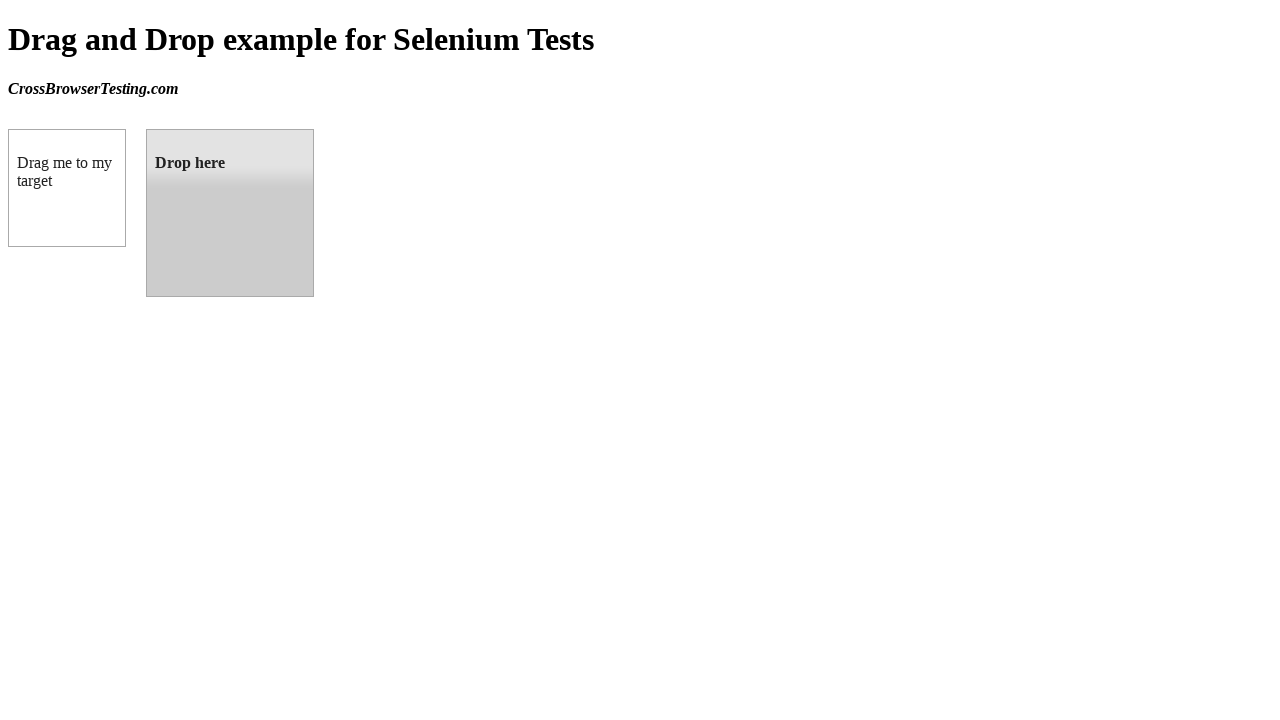

Located the draggable element
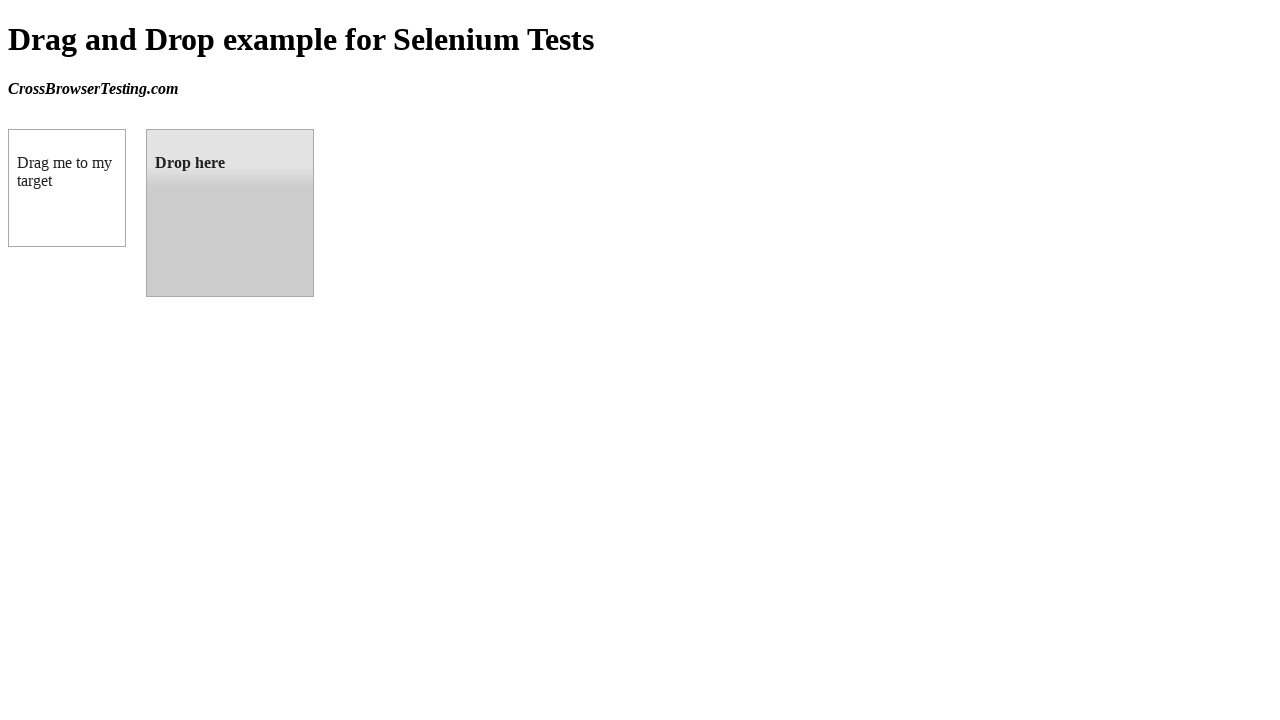

Located the droppable target element
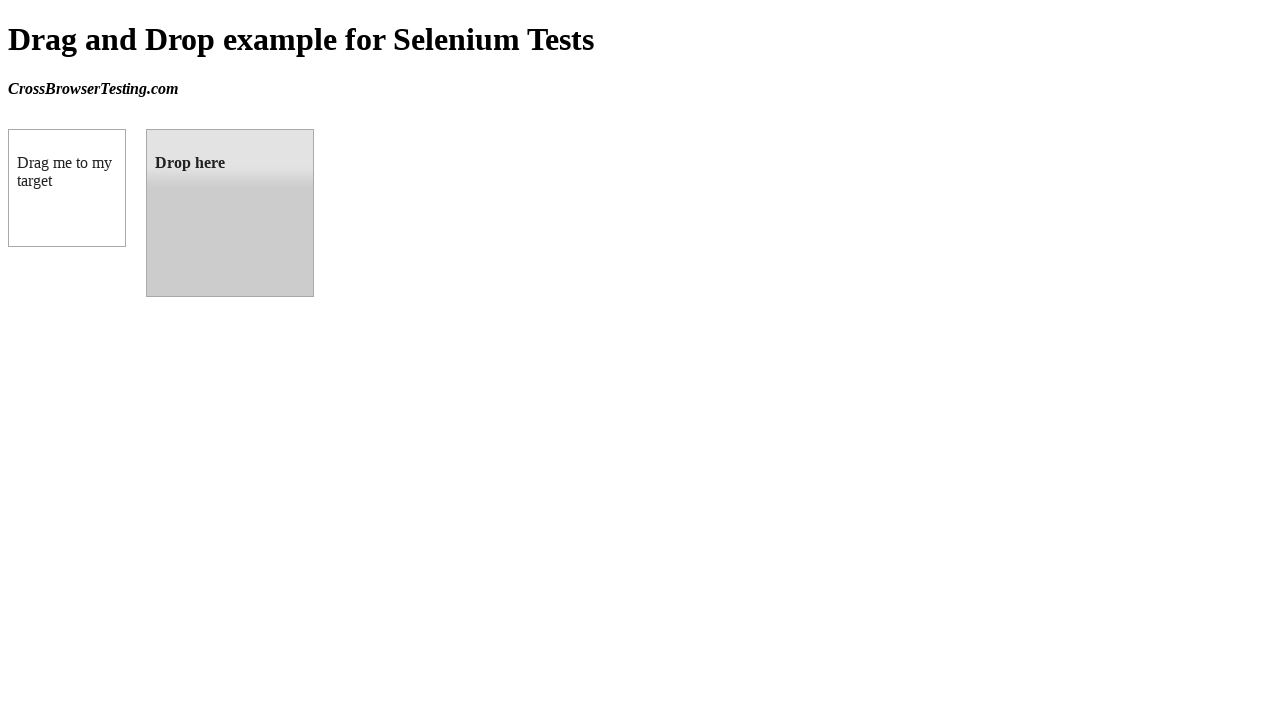

Retrieved target element's bounding box for offset calculation
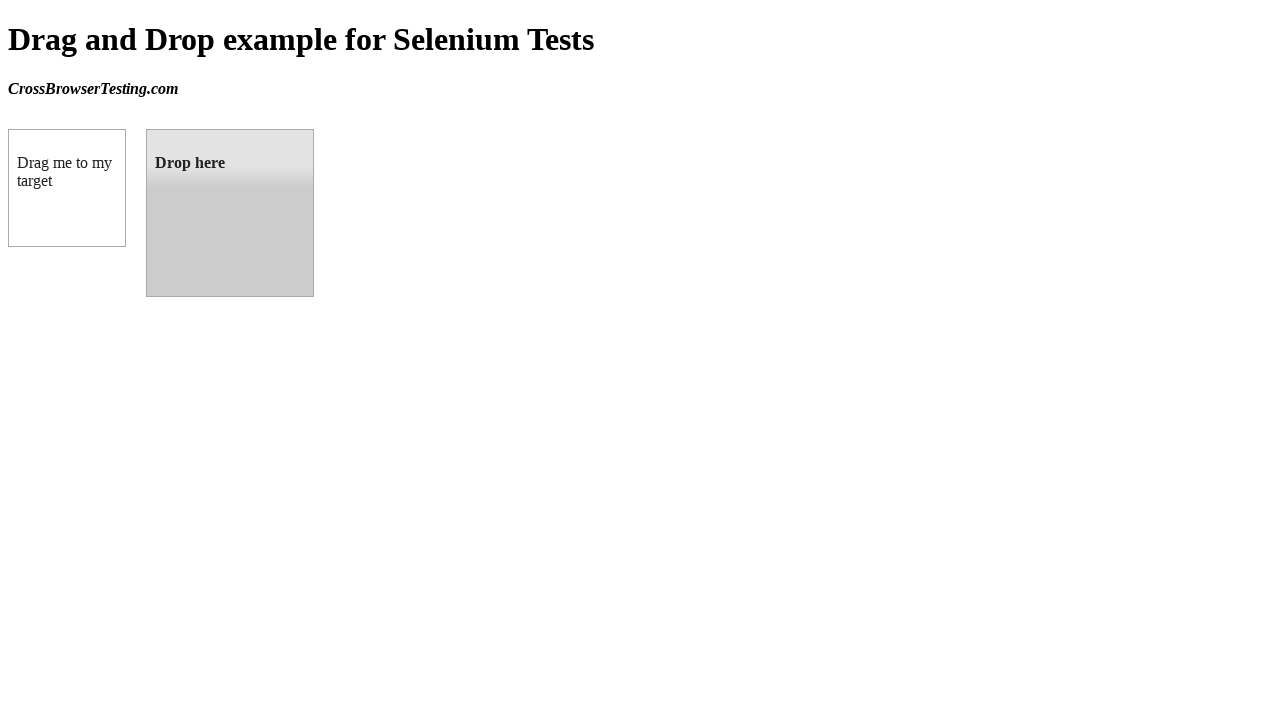

Performed drag and drop action from draggable to droppable element at (230, 213)
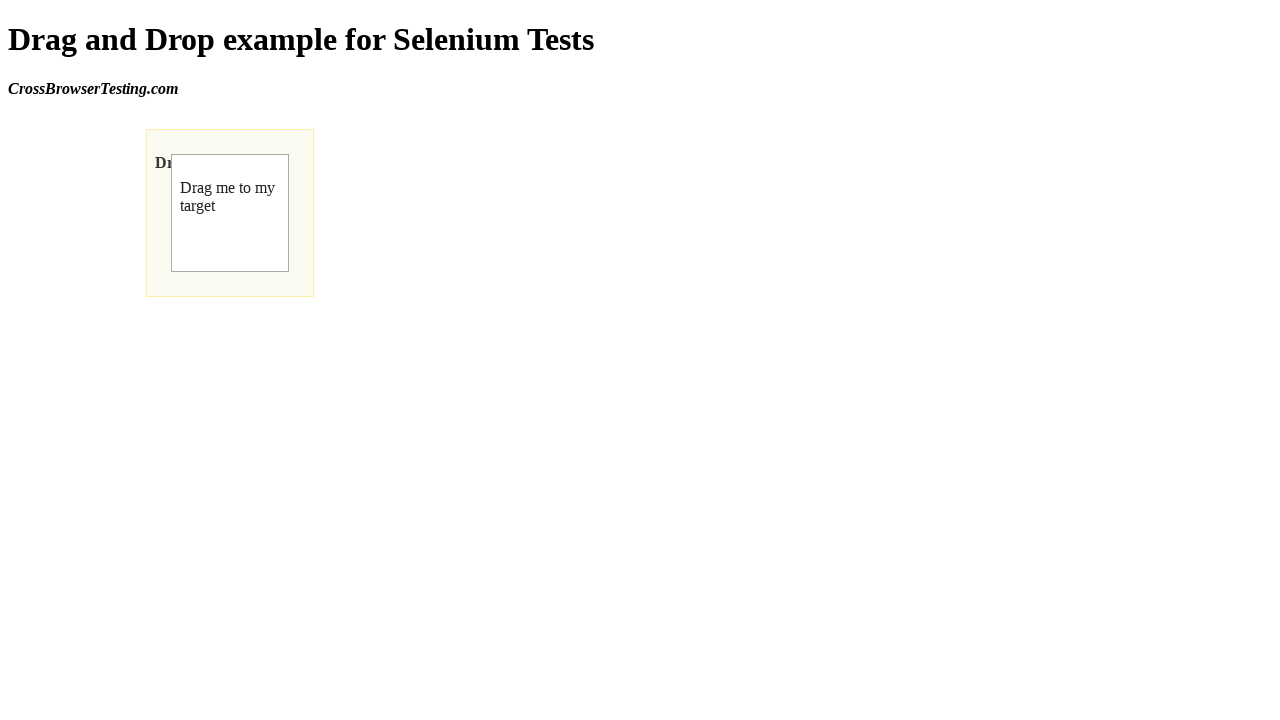

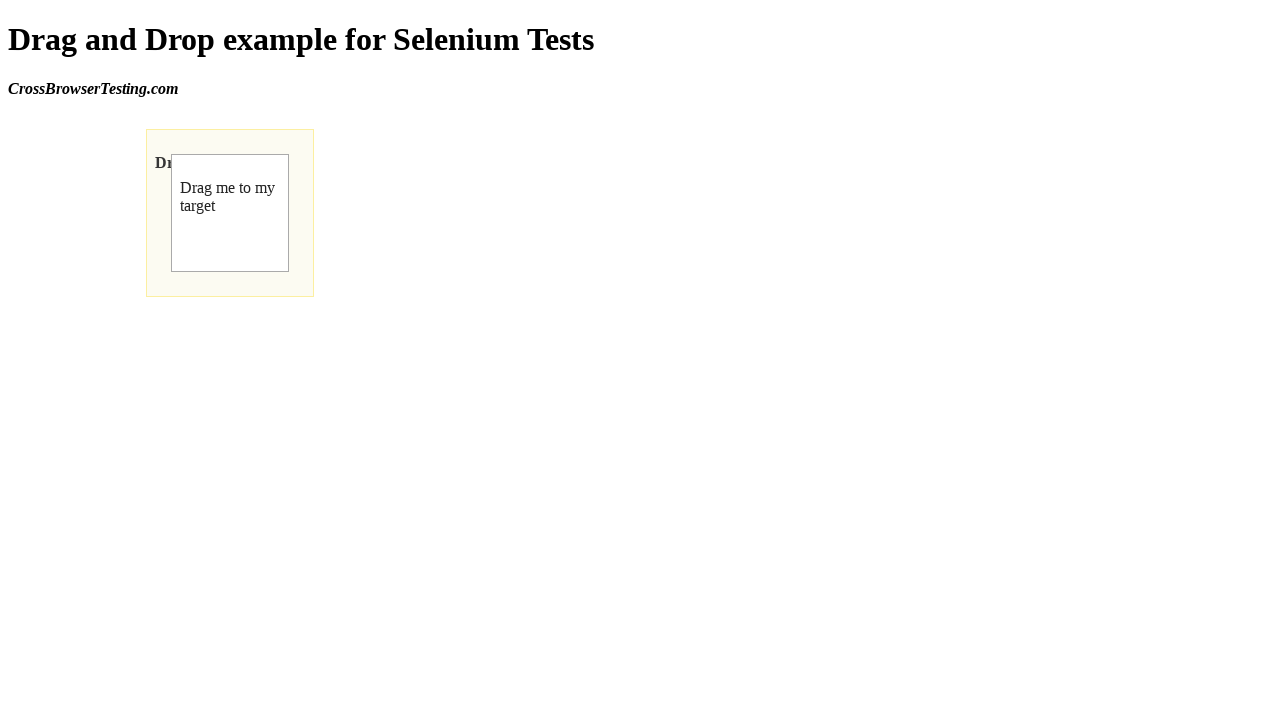